Tests page scrolling functionality and verifies that a table with data is displayed on the automation practice page

Starting URL: https://rahulshettyacademy.com/AutomationPractice/

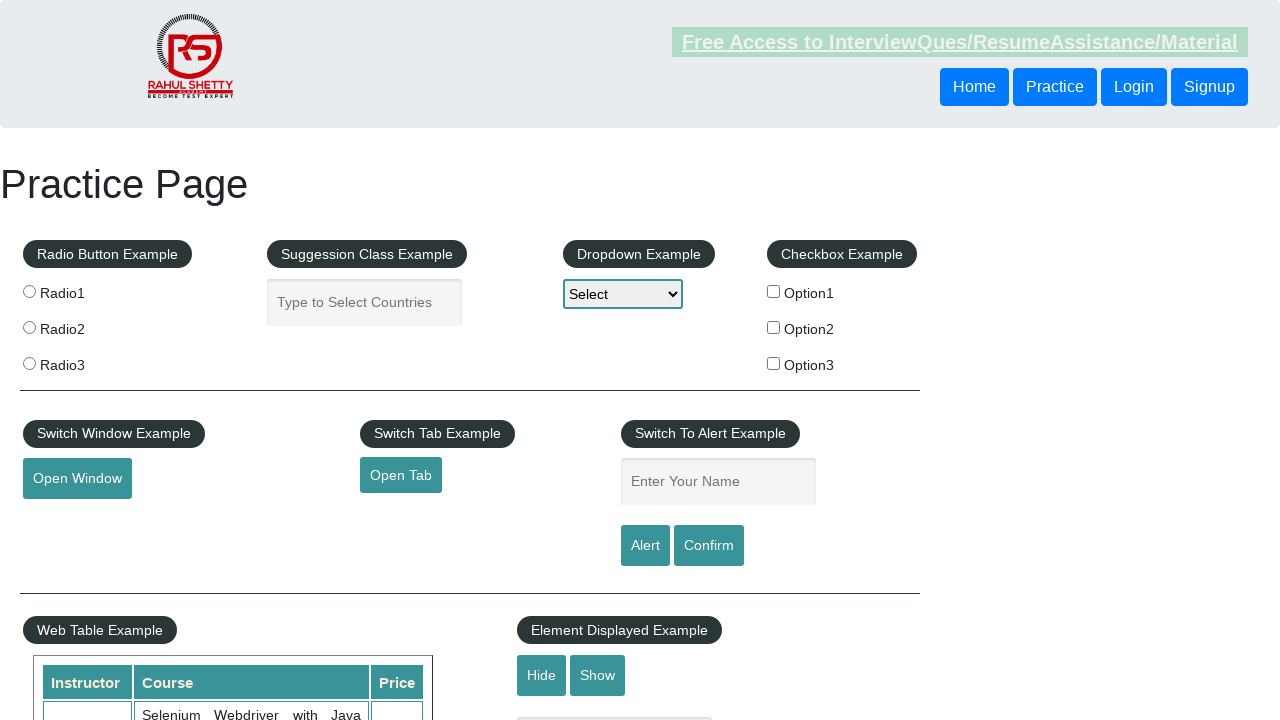

Navigated to automation practice page
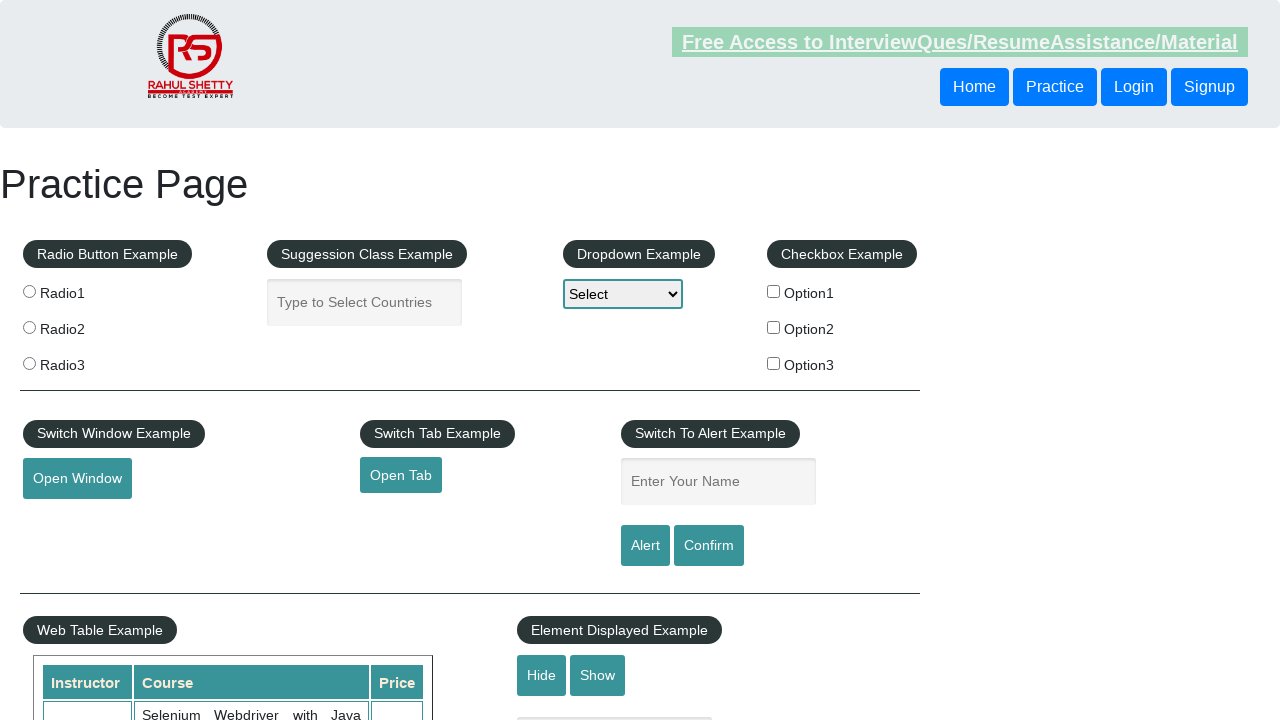

Scrolled down the page by 500 pixels
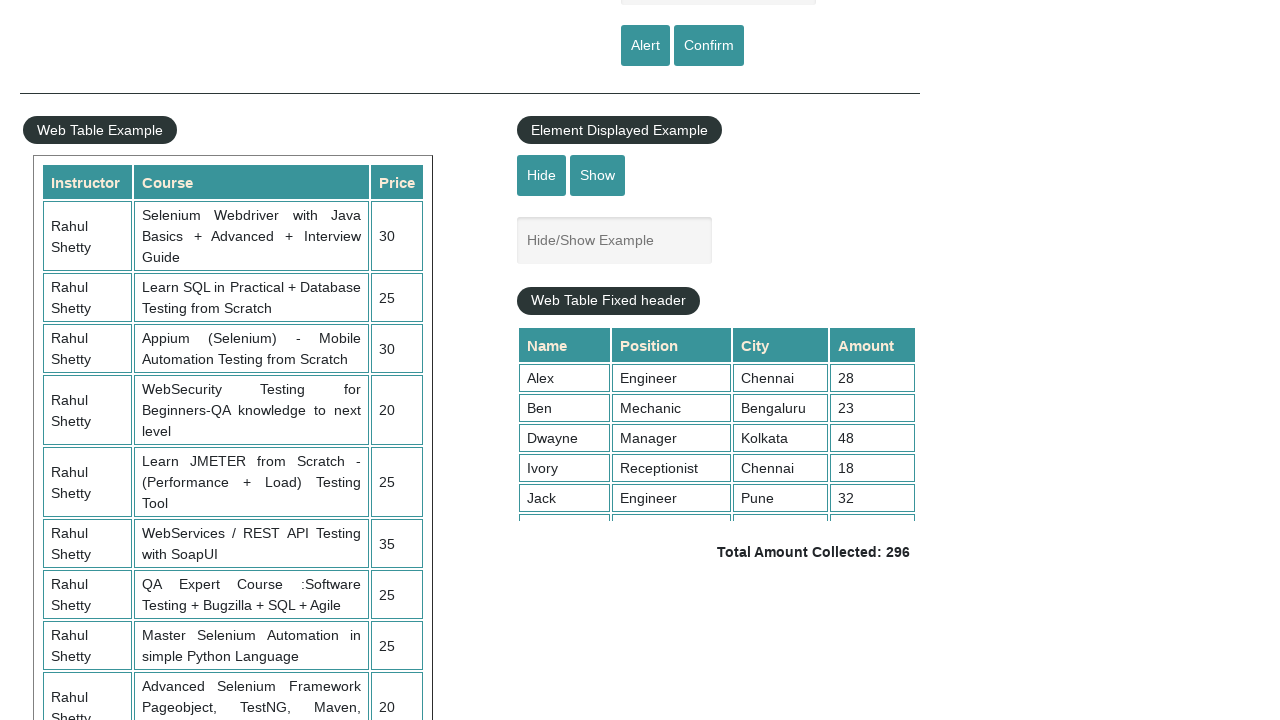

Table element became visible
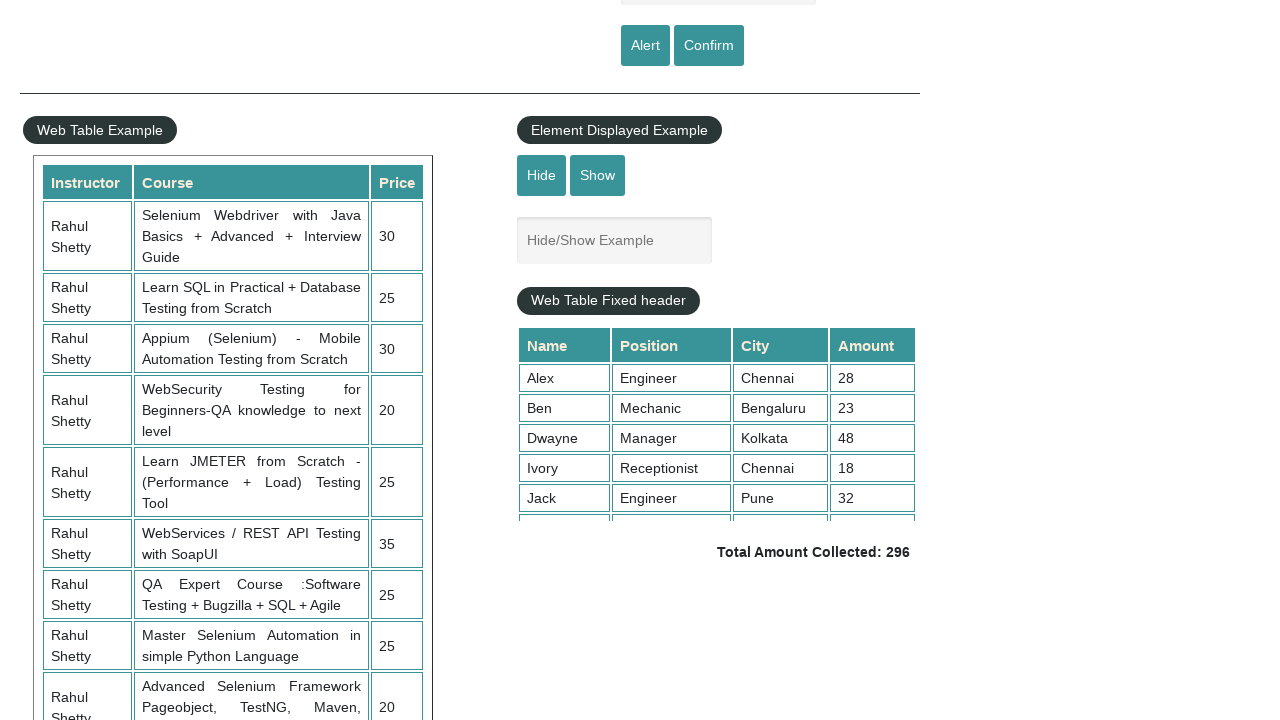

Verified table data cells are present in the third column
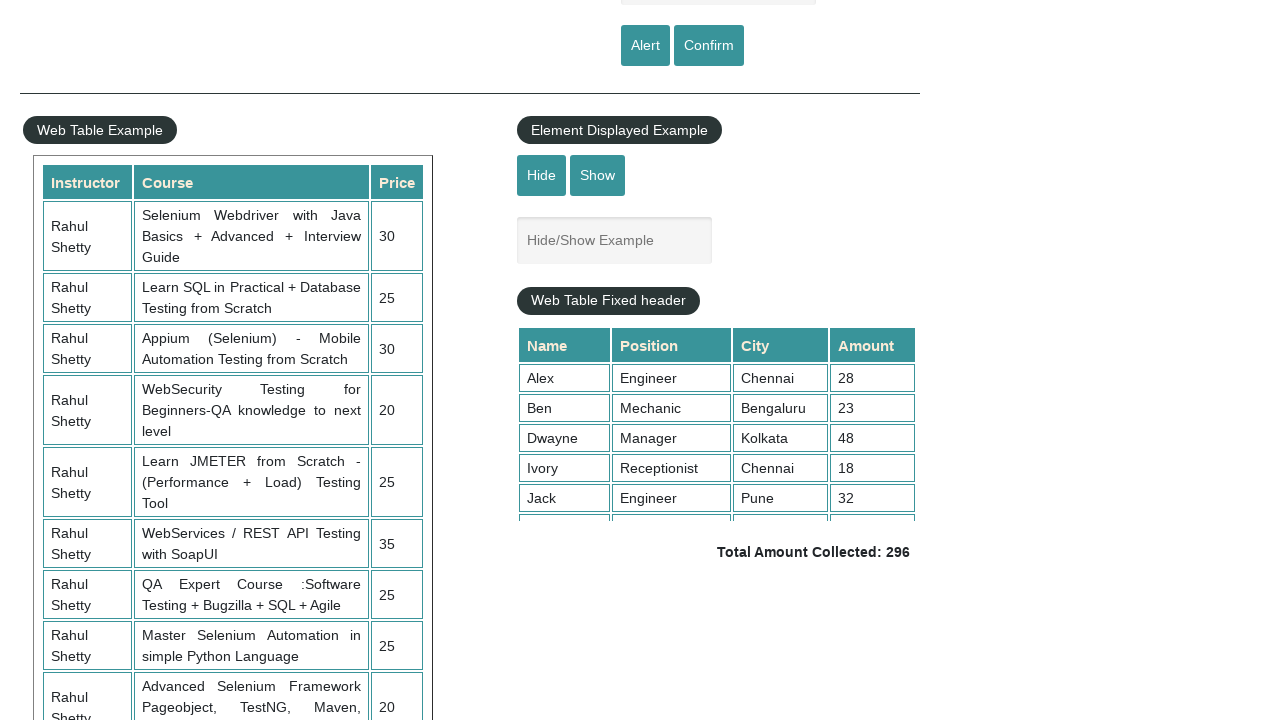

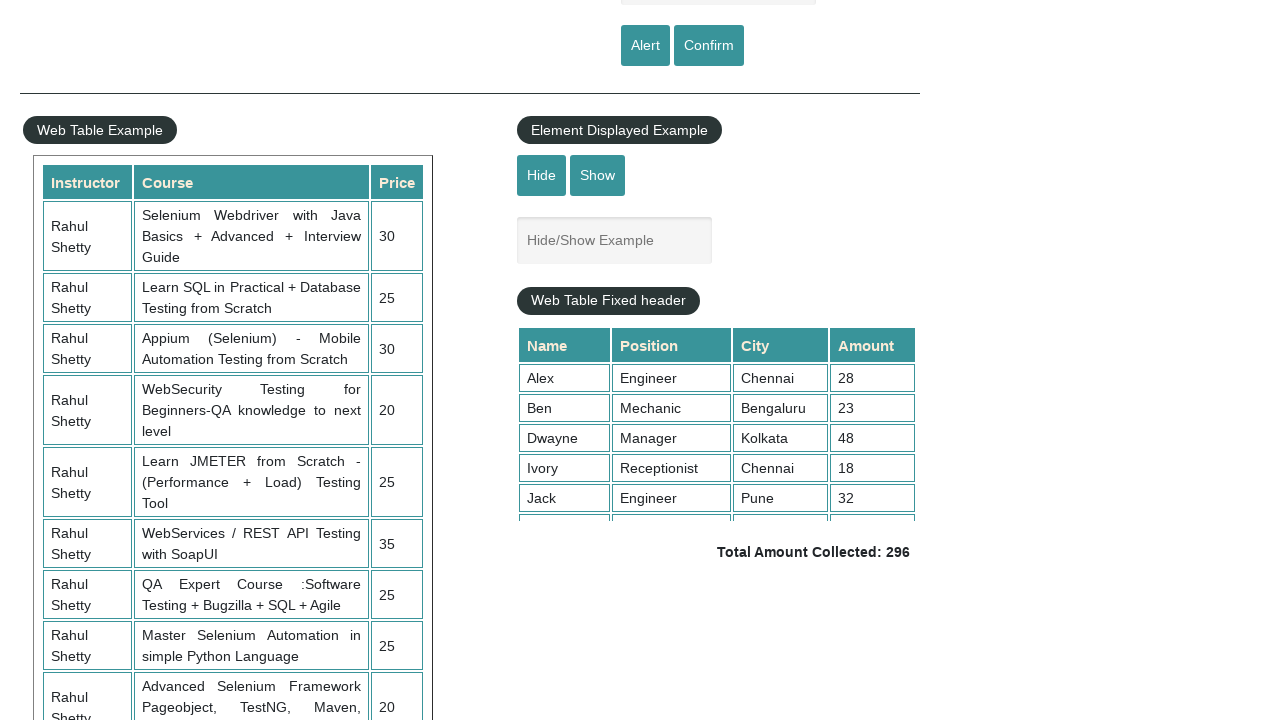